Launches the MakeMyTrip travel website homepage and verifies it loads successfully

Starting URL: https://www.makemytrip.com/

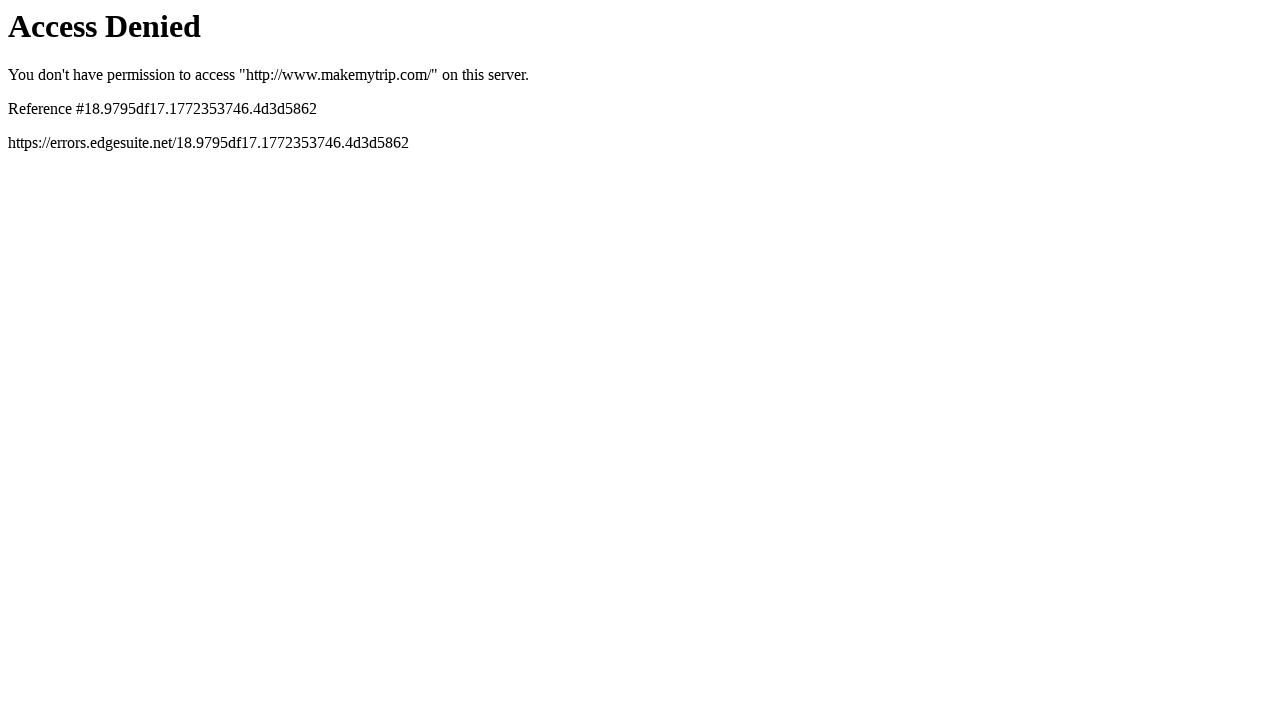

Navigated to MakeMyTrip homepage
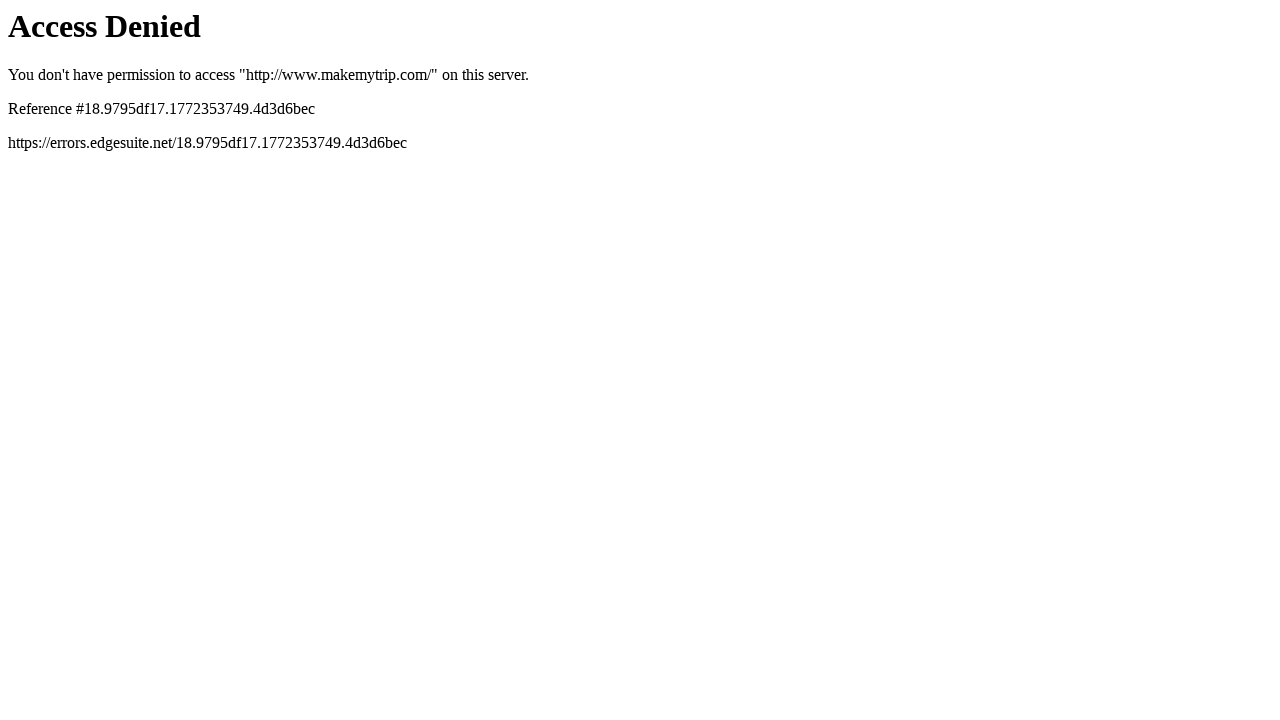

Page DOM content fully loaded
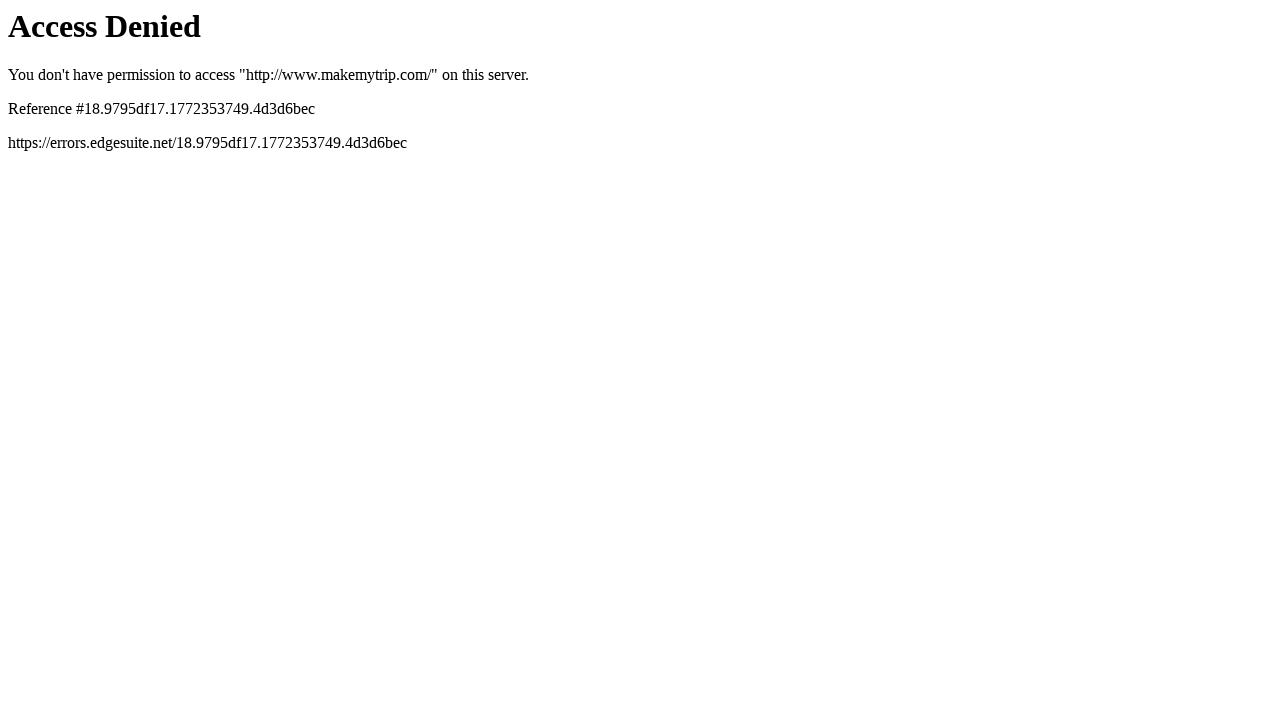

Body element is present, homepage loaded successfully
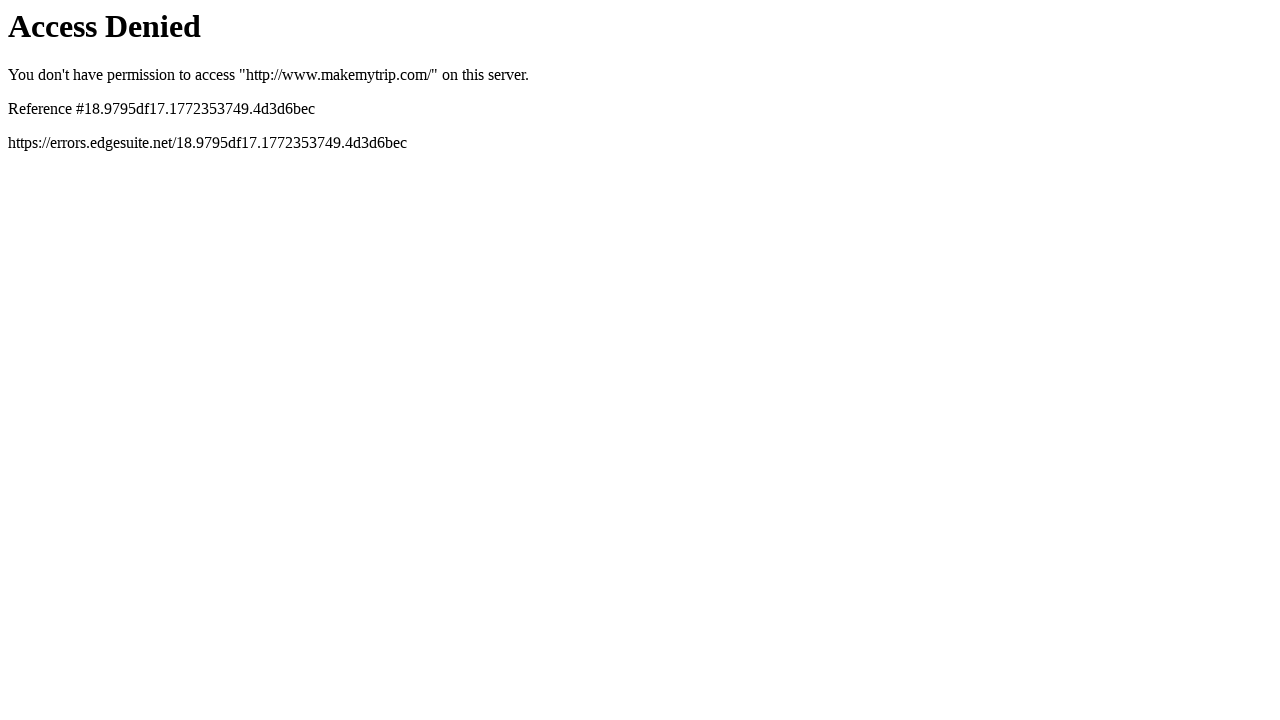

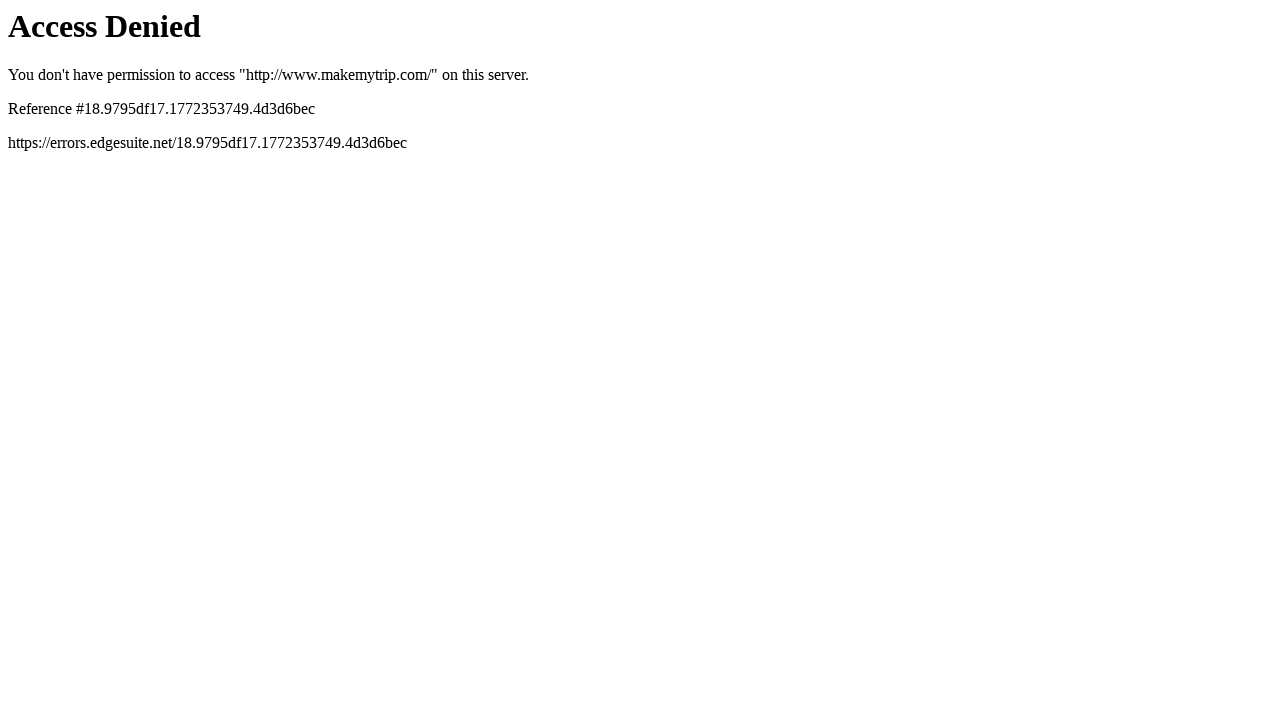